Tests window switching functionality by clicking on Privacy link which opens in a new window, then switching to that window and closing it

Starting URL: https://accounts.google.com/signup/v2/webcreateaccount?hl=en-GB&flowName=GlifWebSignIn&flowEntry=SignUp

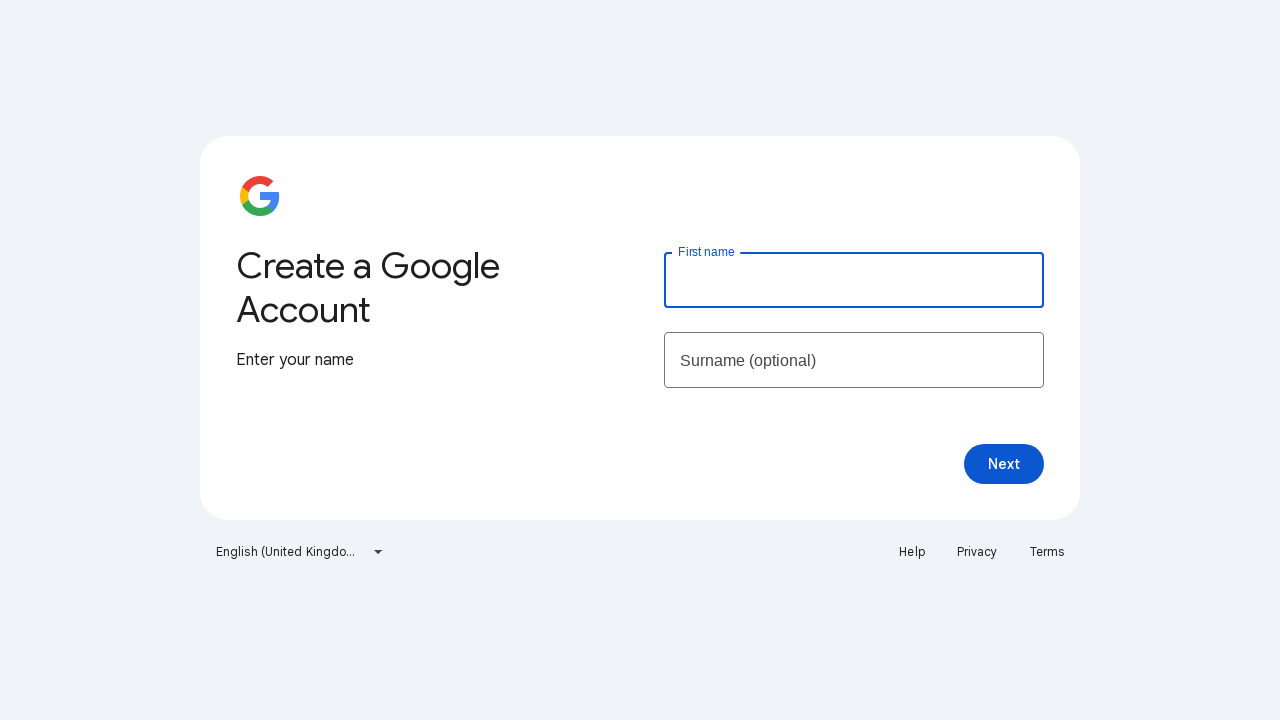

Clicked Privacy link which opened a new window at (977, 552) on xpath=//a[contains(text(),'Privacy')]
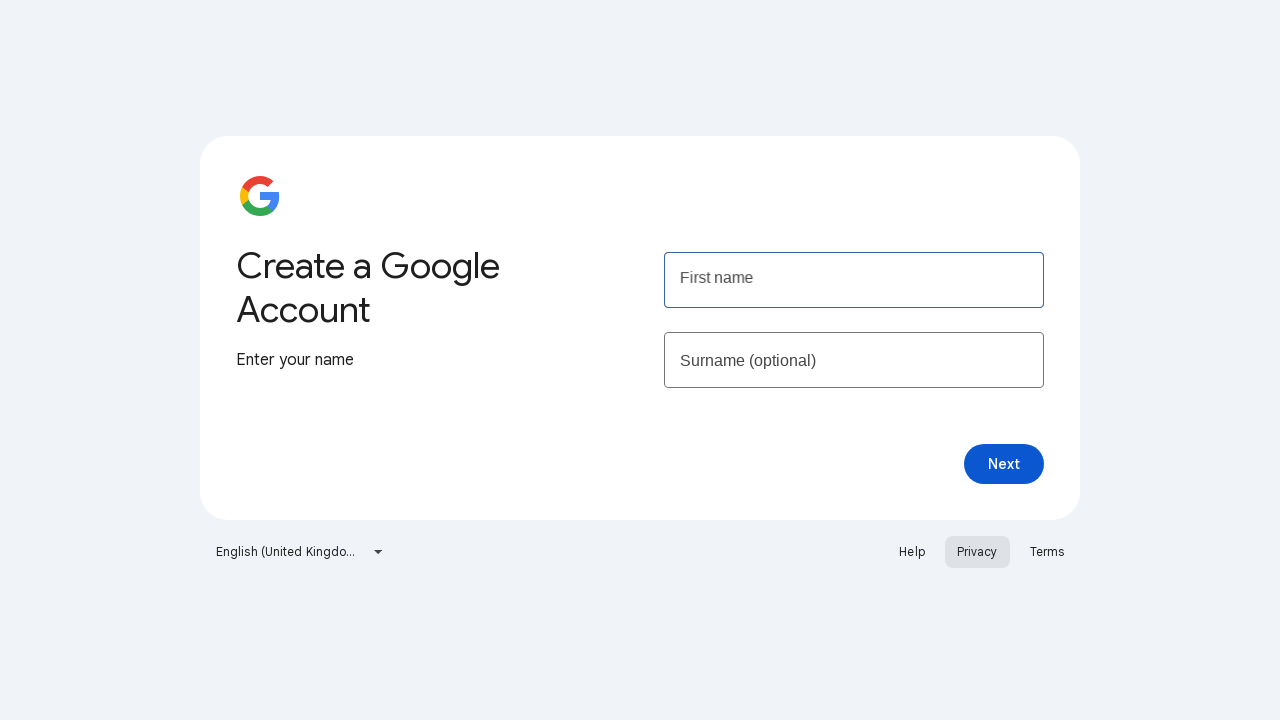

Captured new window page object
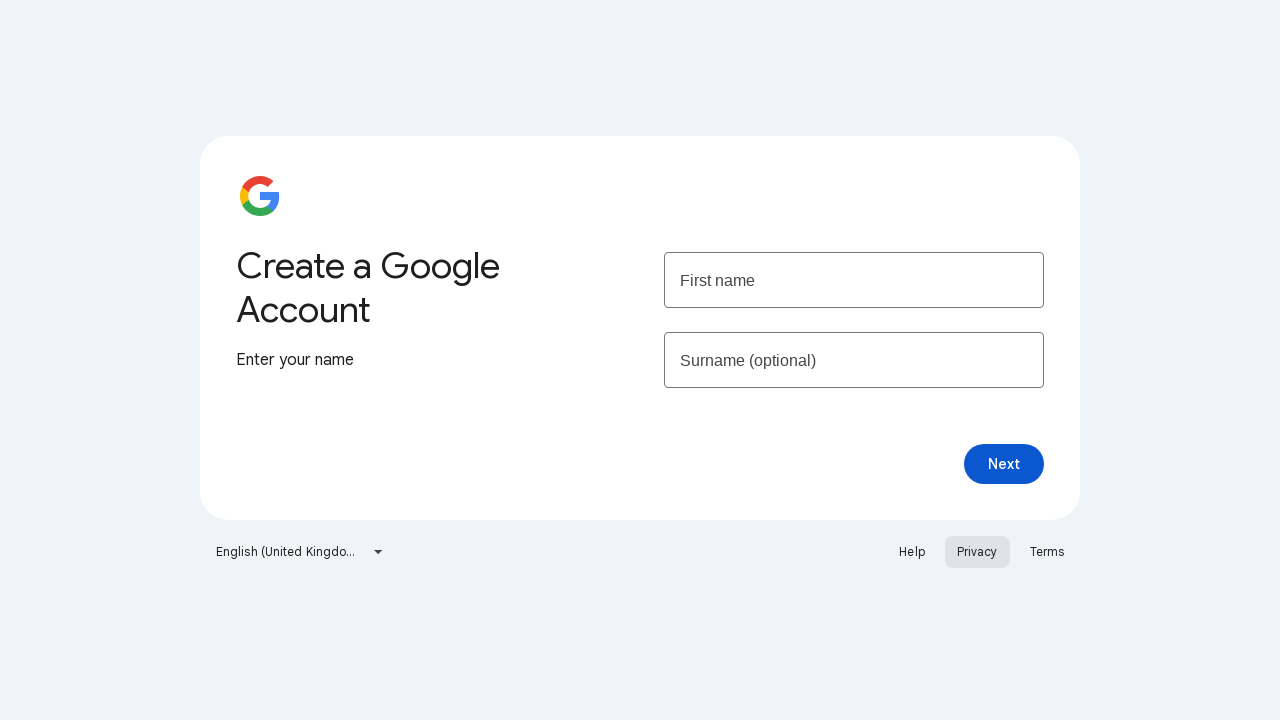

New window finished loading
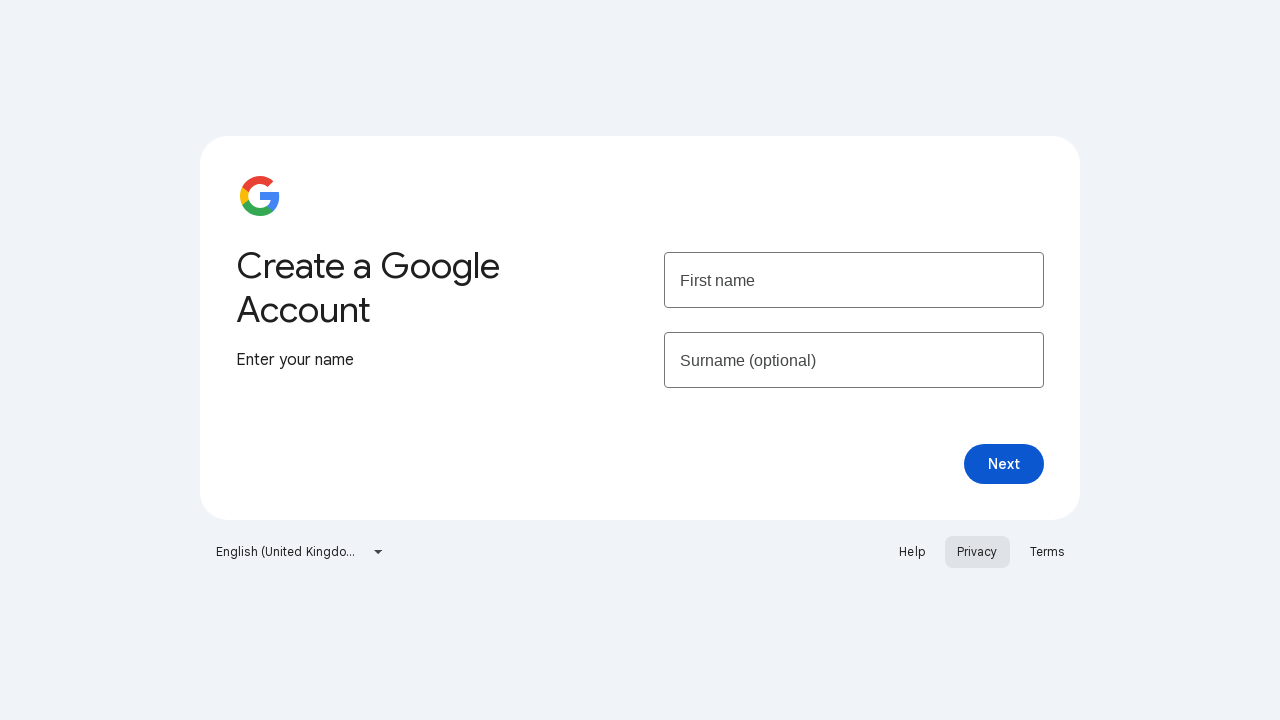

Retrieved new window title: Privacy Policy – Privacy & Terms – Google
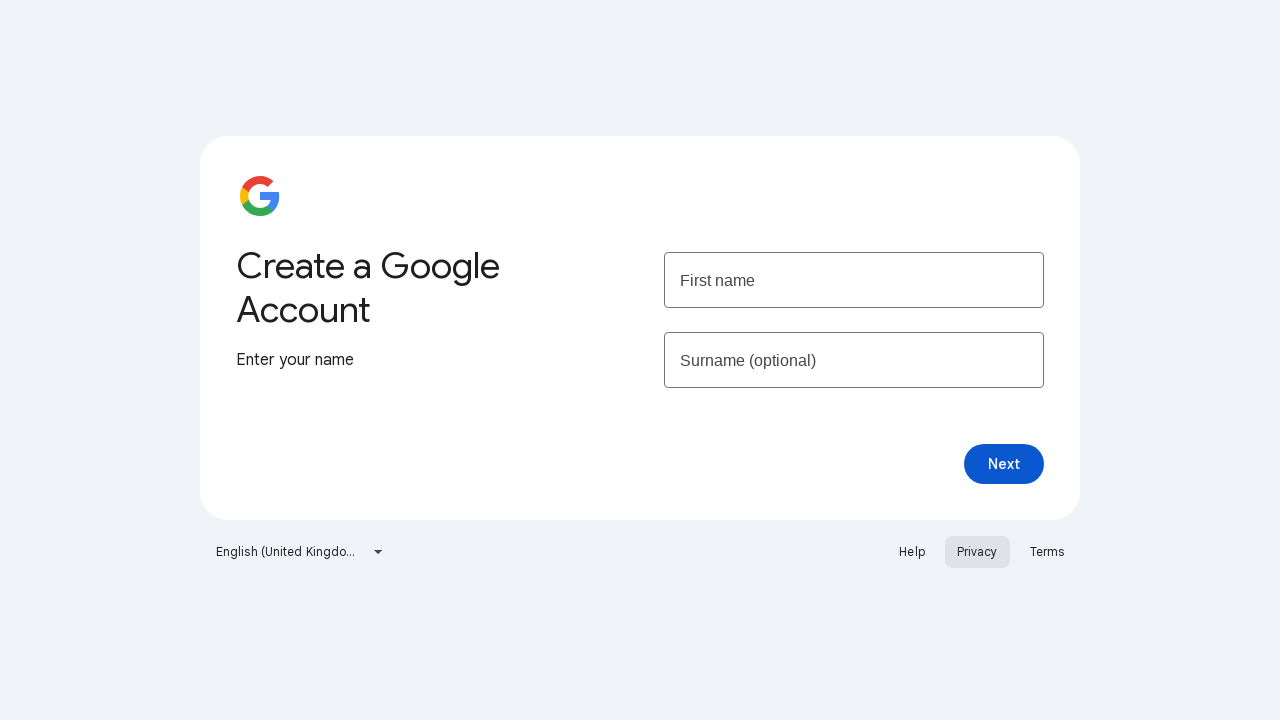

Closed the new window
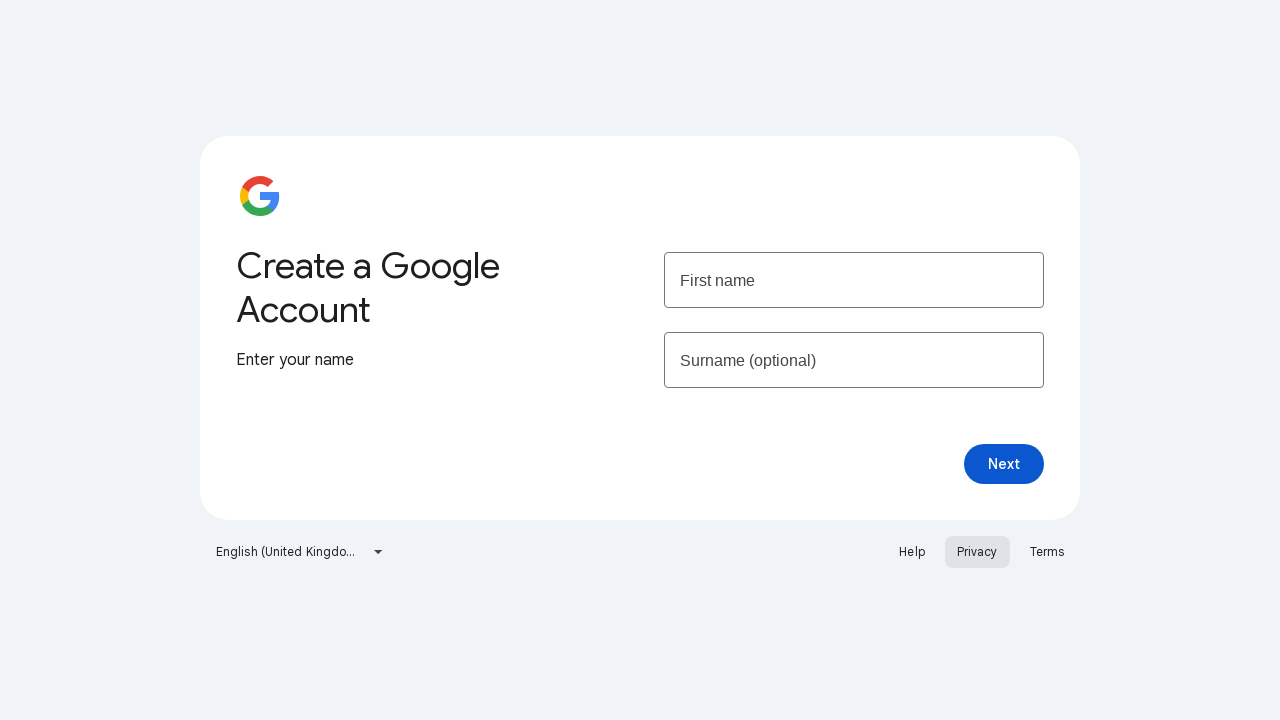

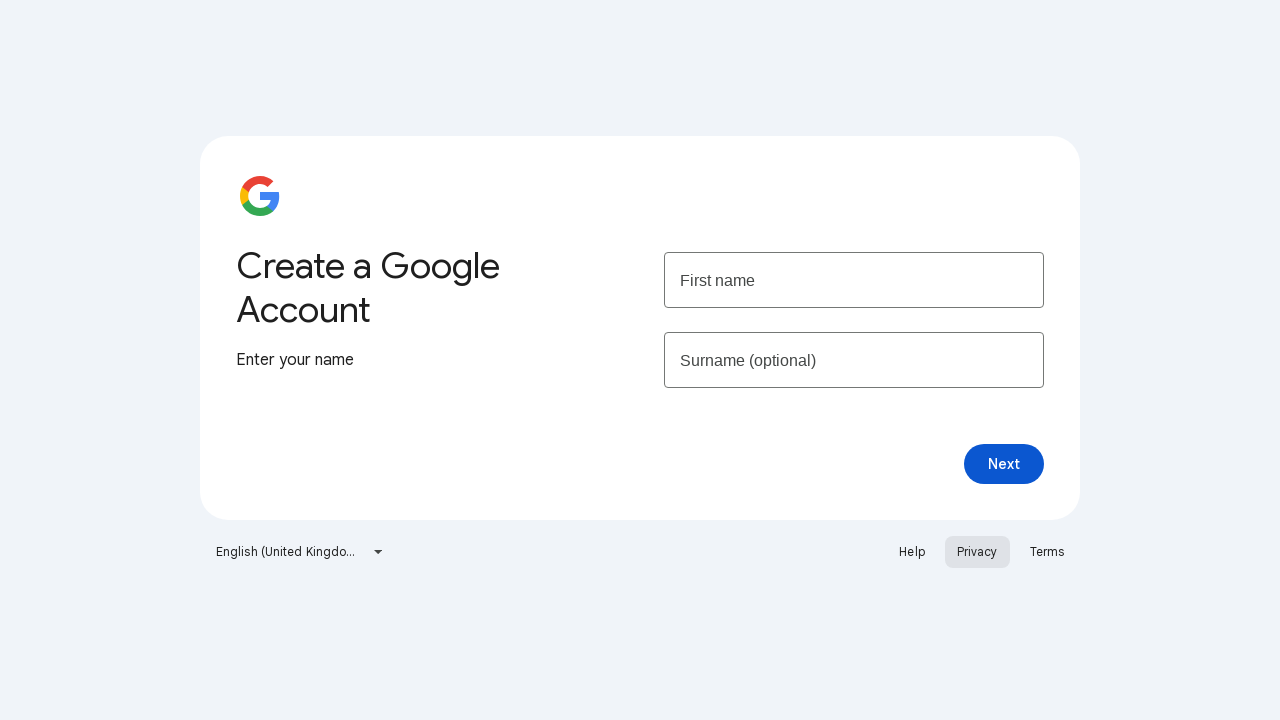